Clicks the Multilanguage link under Chapter 5 and verifies the URL.

Starting URL: https://bonigarcia.dev/selenium-webdriver-java/

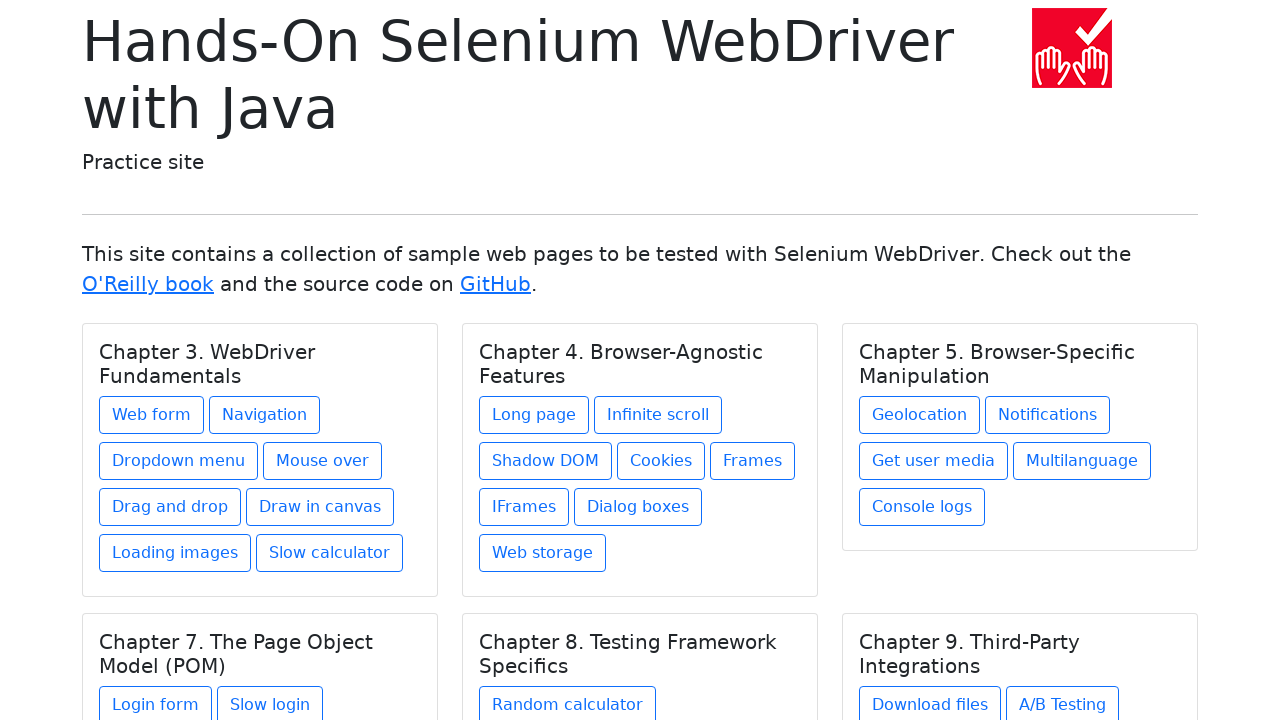

Clicked Multilanguage link under Chapter 5 at (1082, 461) on xpath=//h5[text() = 'Chapter 5. Browser-Specific Manipulation']/../a[contains(@h
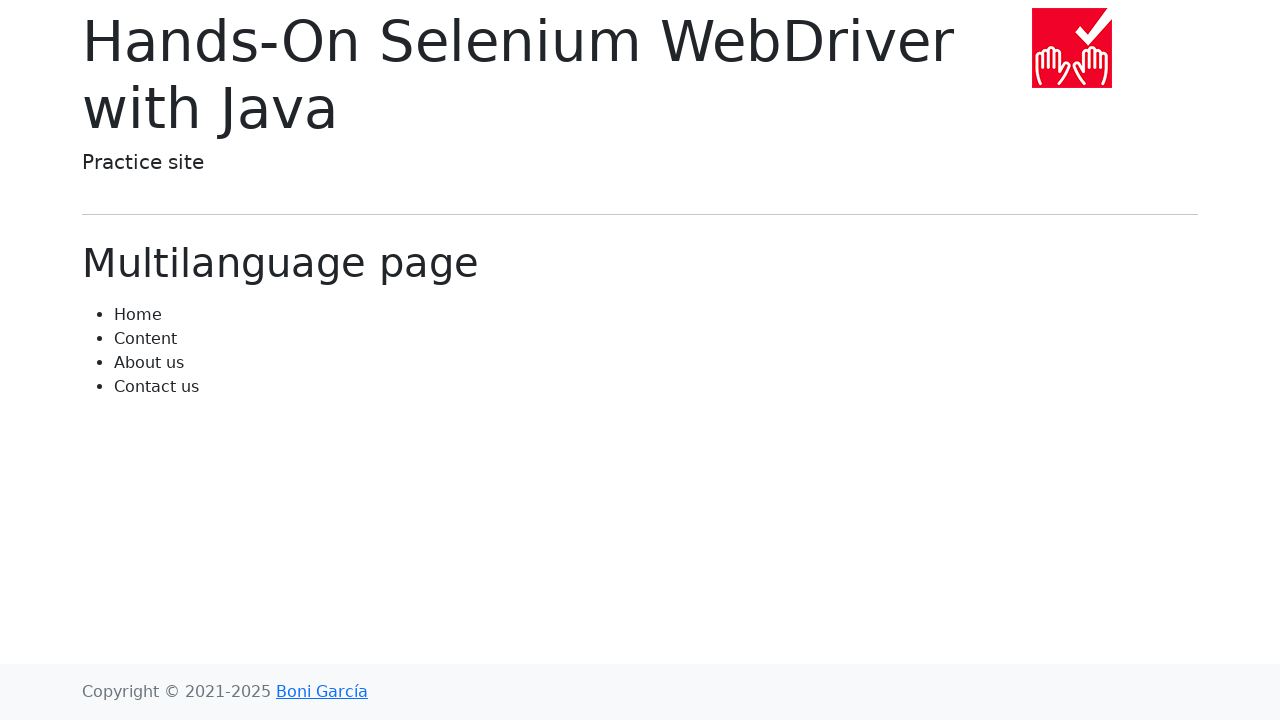

Page title element loaded
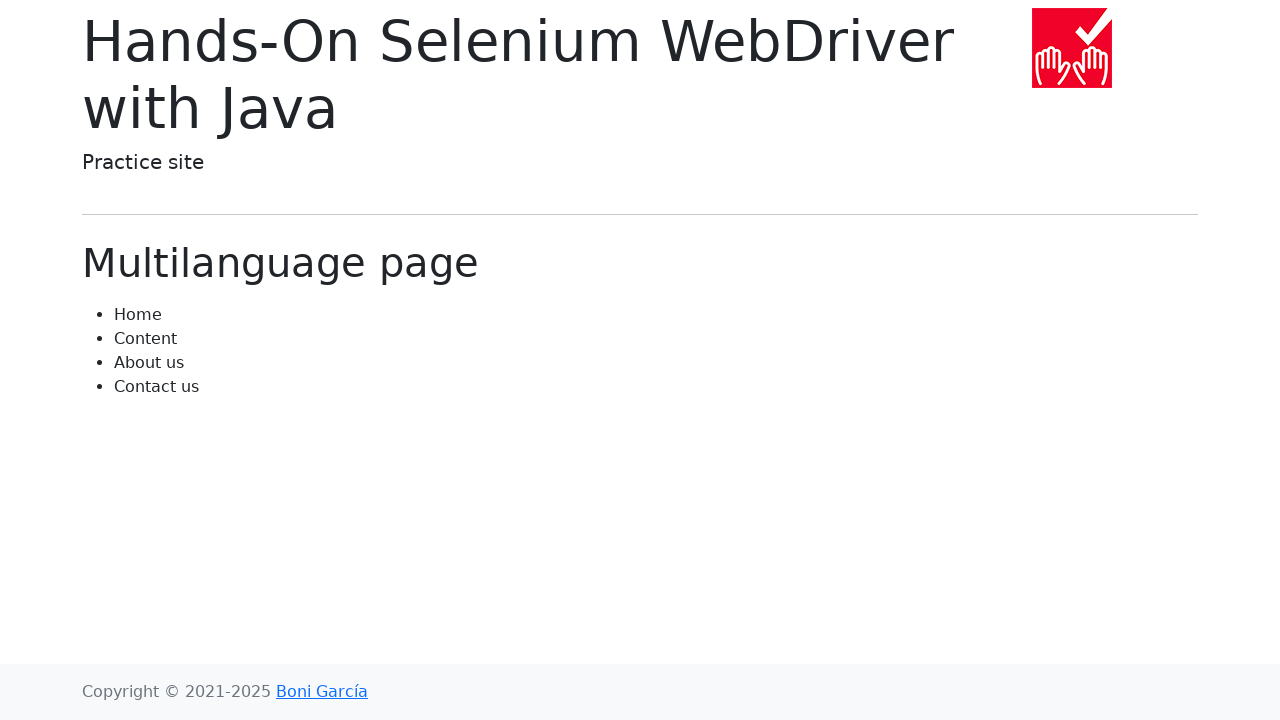

Verified URL is https://bonigarcia.dev/selenium-webdriver-java/multilanguage.html
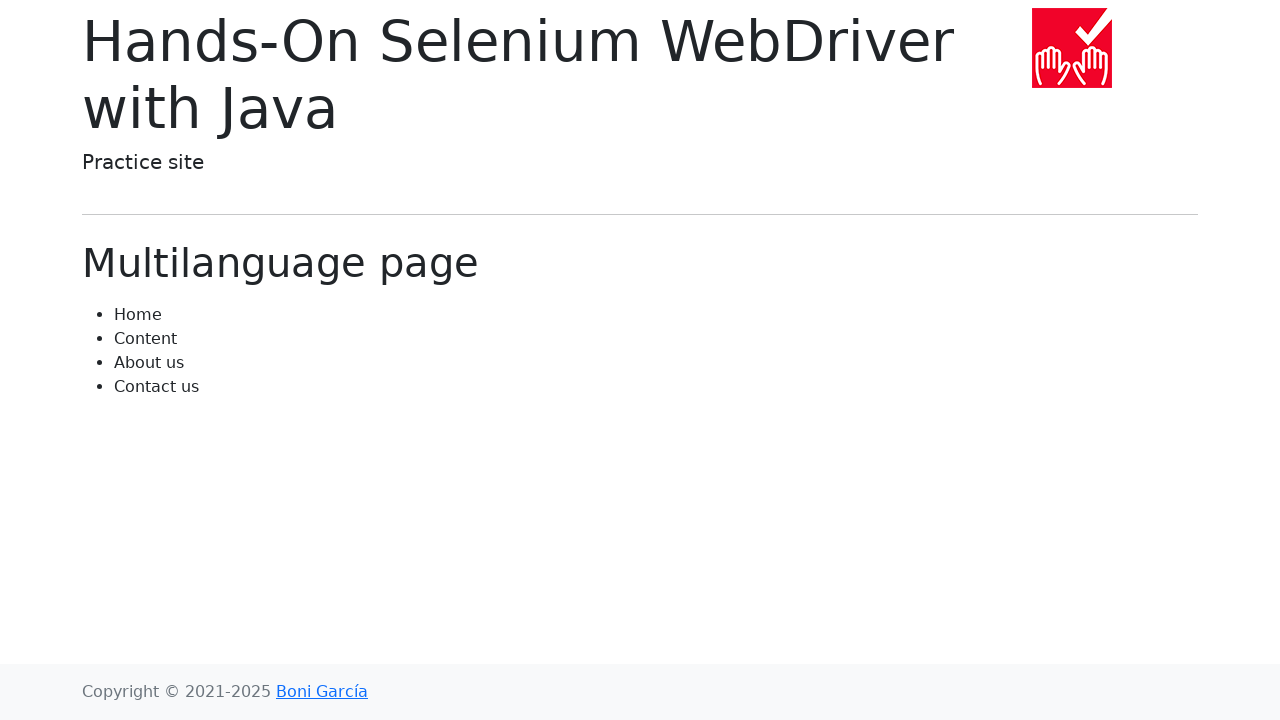

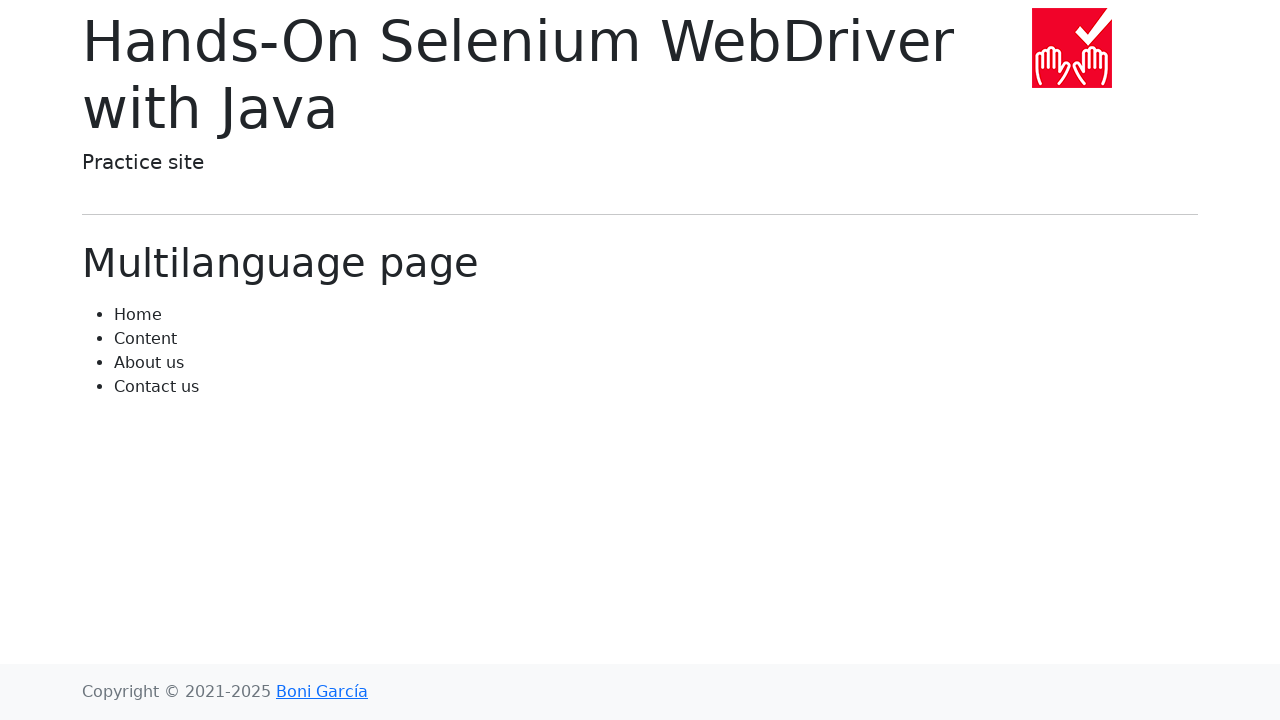